Demonstrates various element locating strategies (ID, class name, tag name, CSS selector, XPath) on Sauce Demo page, then navigates to Ultimate QA to test link text locators

Starting URL: https://www.saucedemo.com/

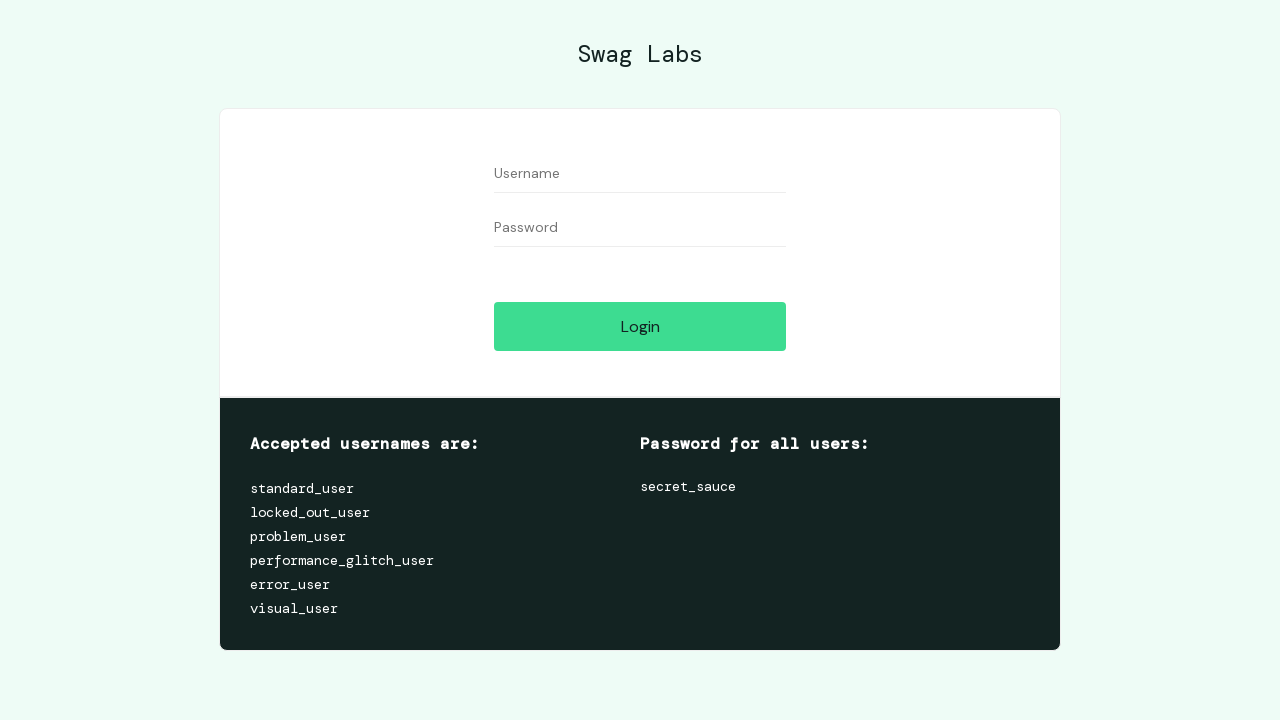

Located element by ID selector '#user-name' on Sauce Demo page
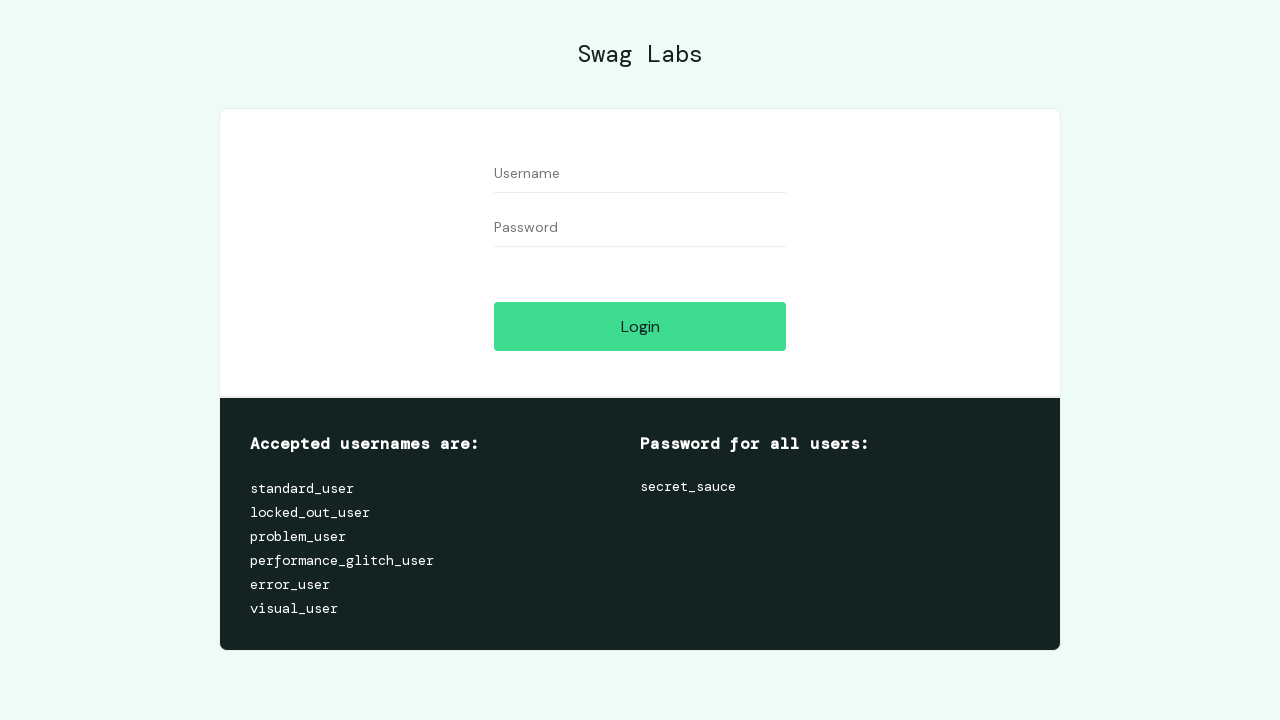

Located element by class name selector '.form_input'
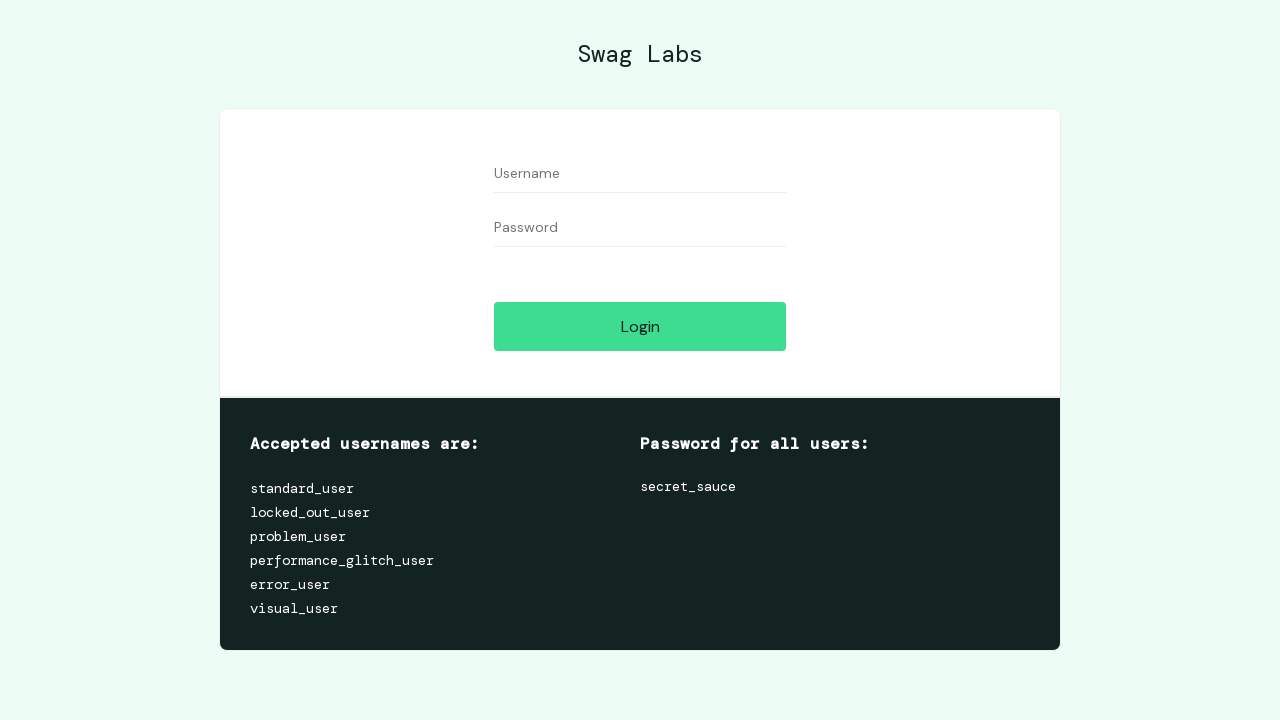

Located element by tag name selector 'input'
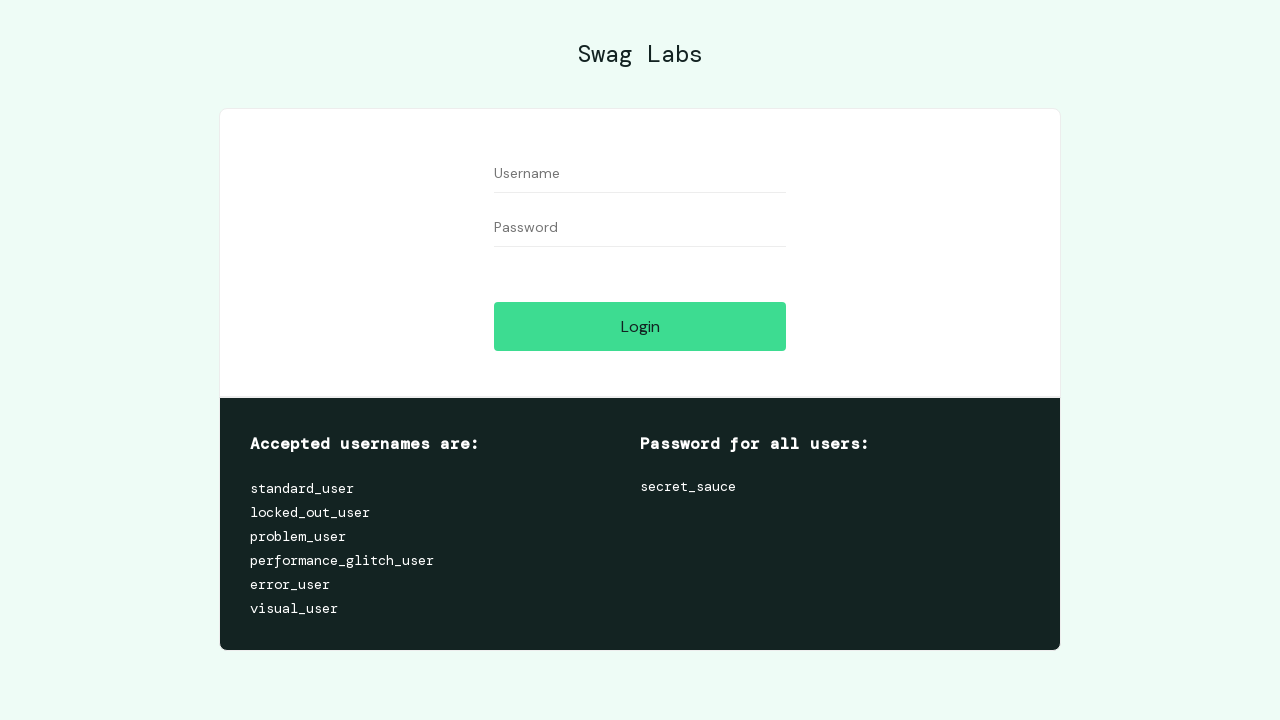

Located element by CSS selector '#user-name'
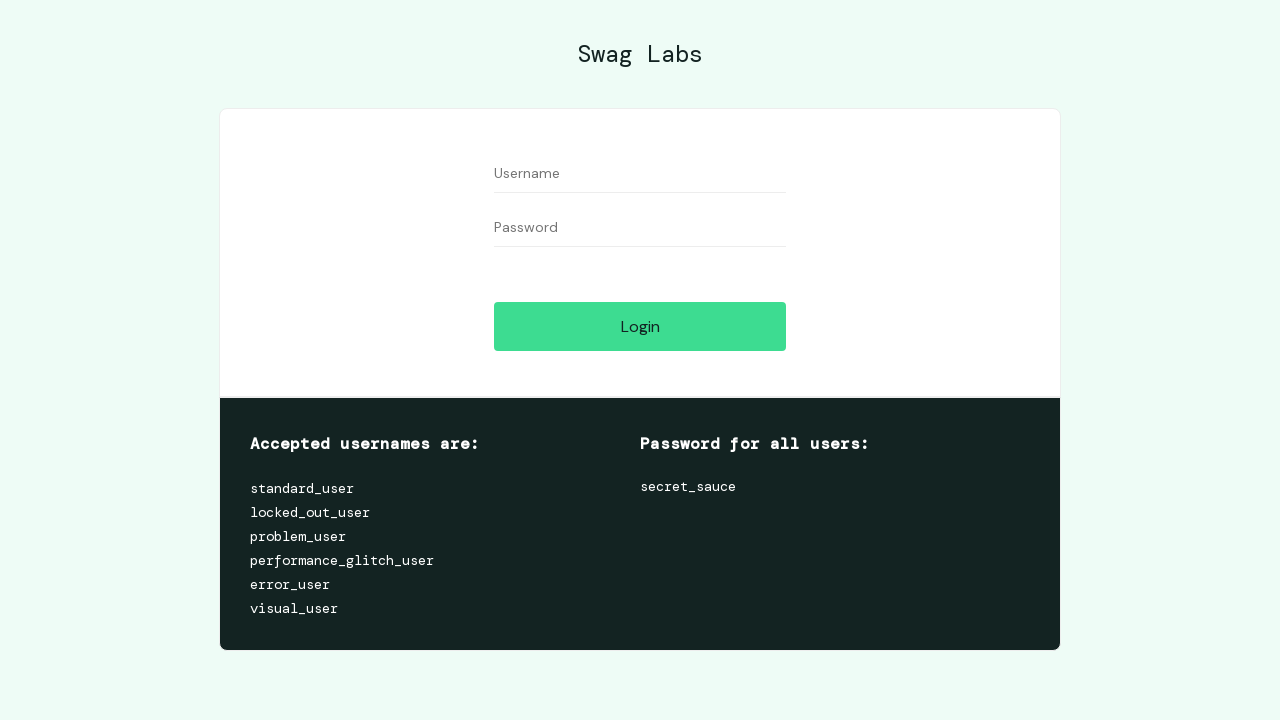

Located element by XPath selector "//*[@id='user-name']"
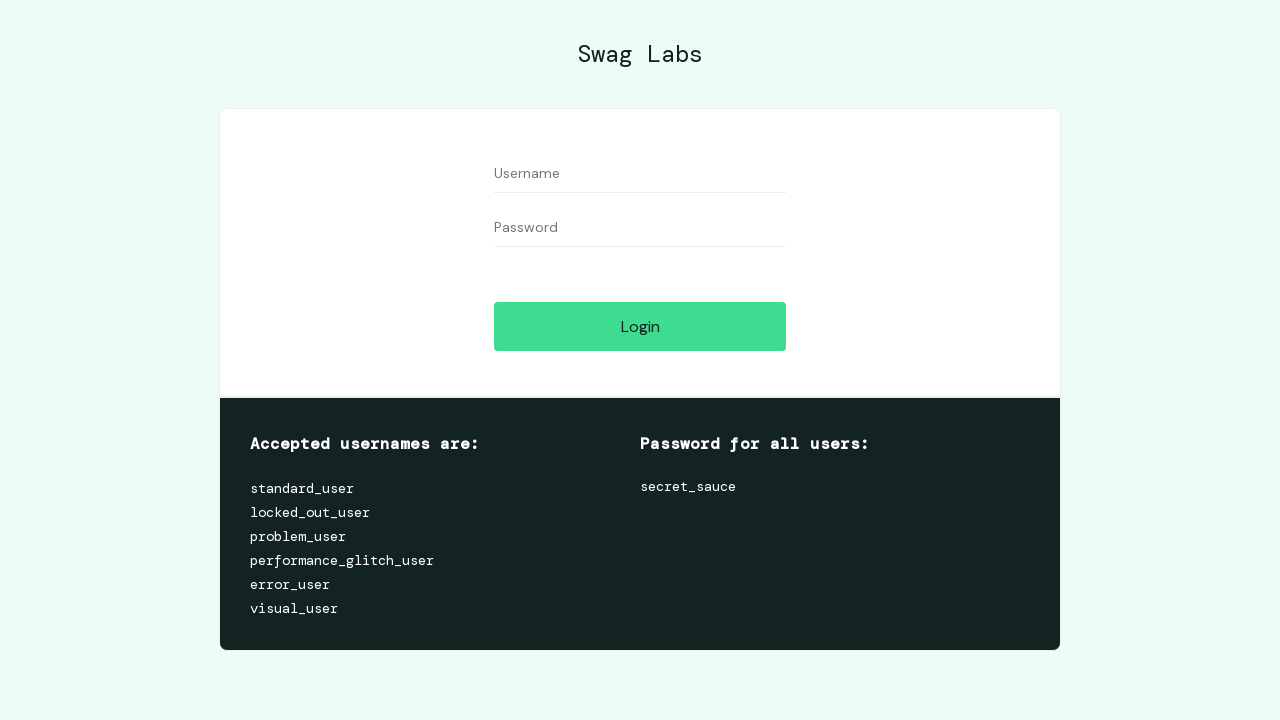

Navigated to Ultimate QA page for link text locator testing
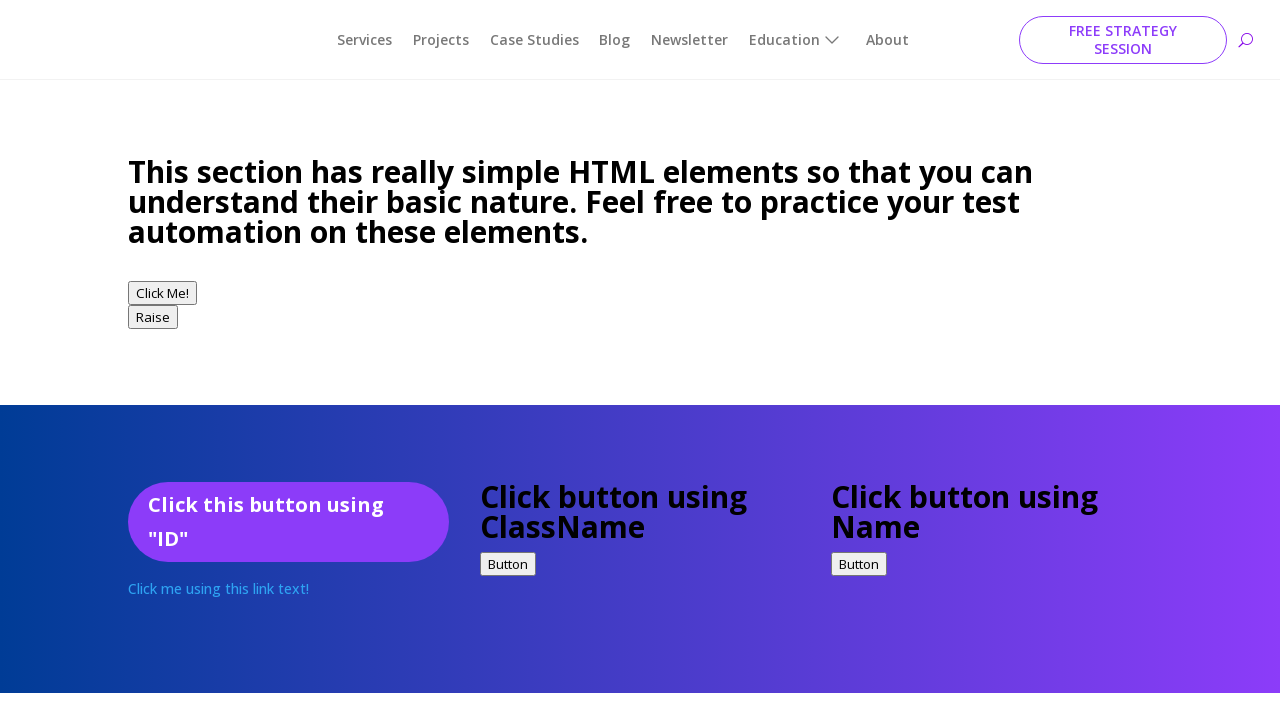

Located element by link text 'Click me using this link text!'
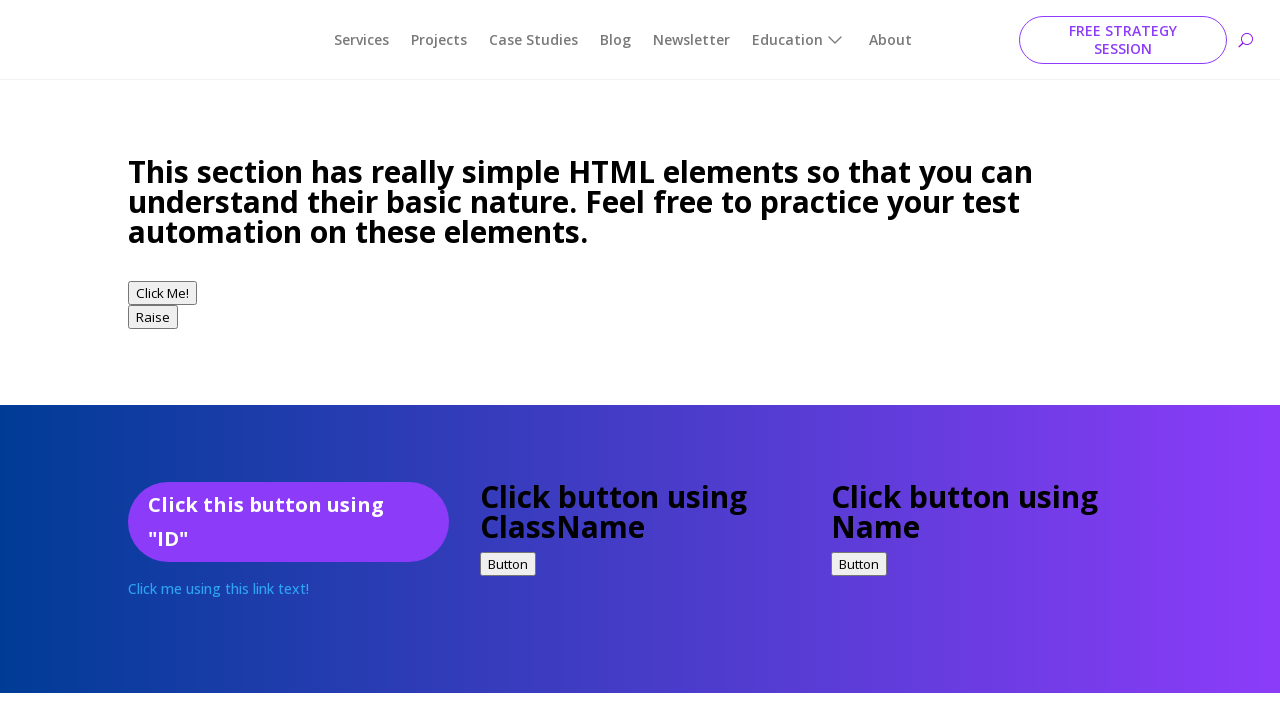

Located element by partial link text 'link text!'
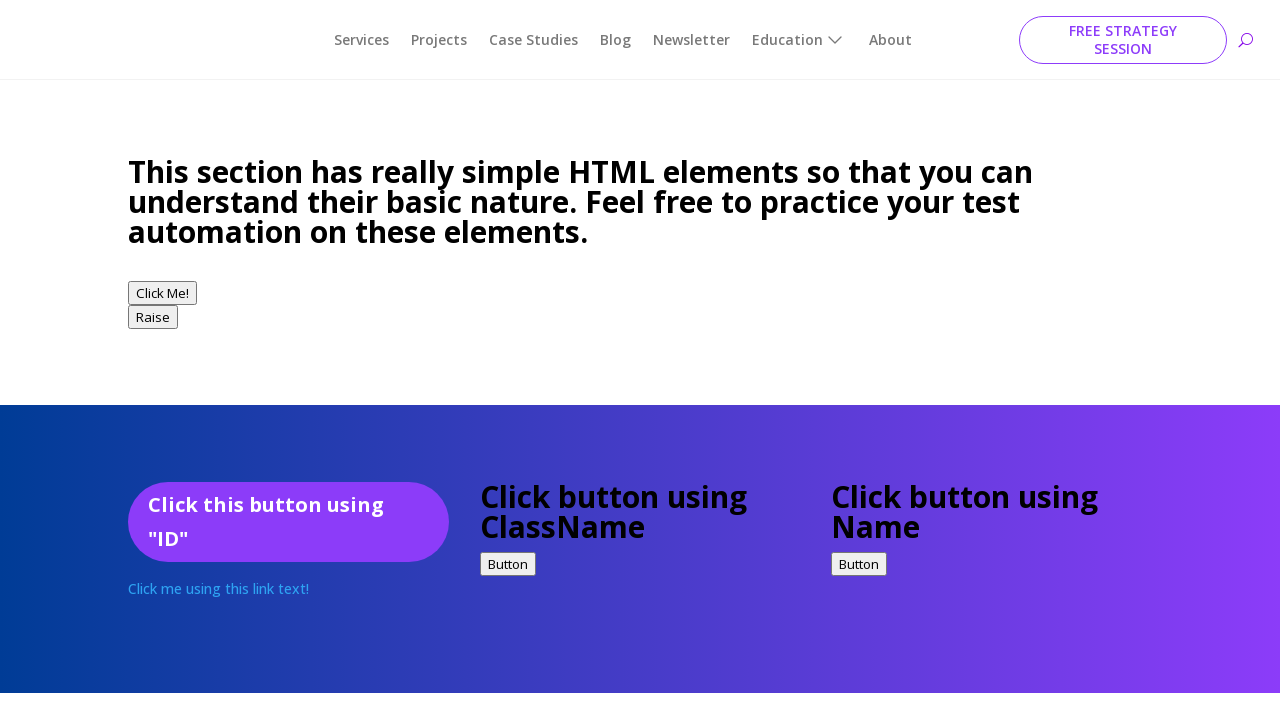

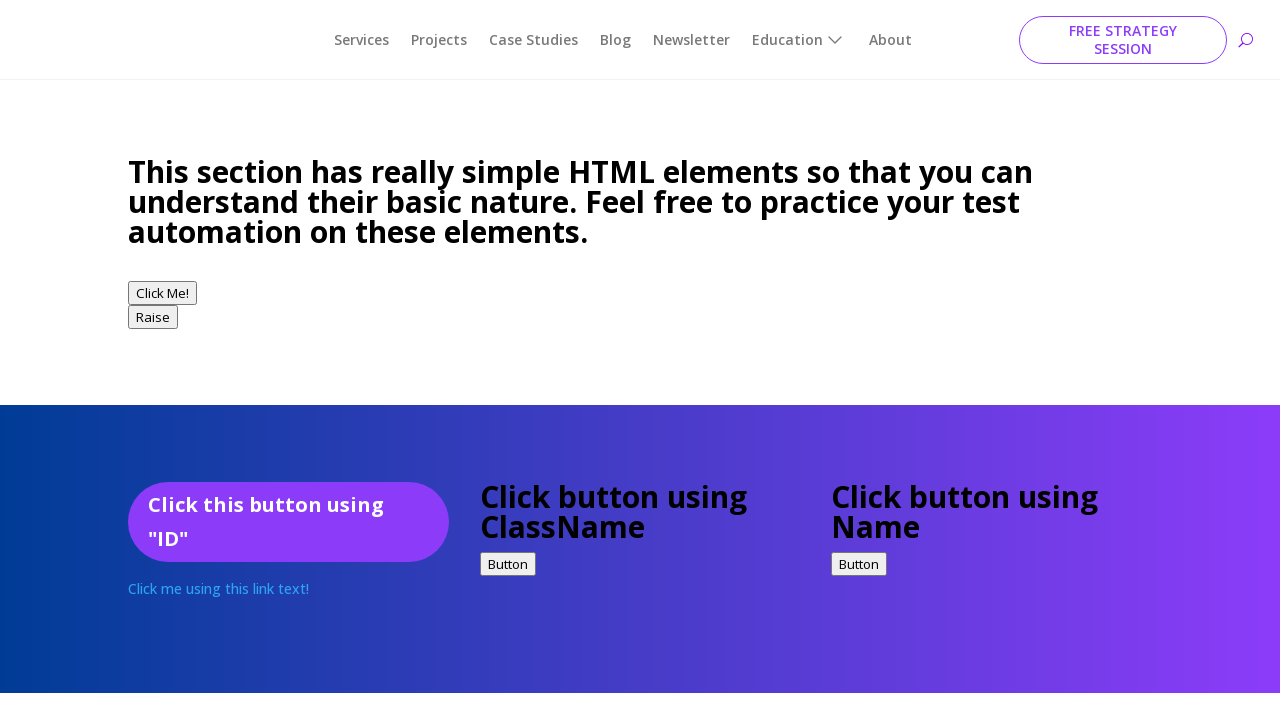